Sets a smaller window size and scrolls the viewport by 200 pixels vertically

Starting URL: https://crossbrowsertesting.github.io/selenium_example_page.html

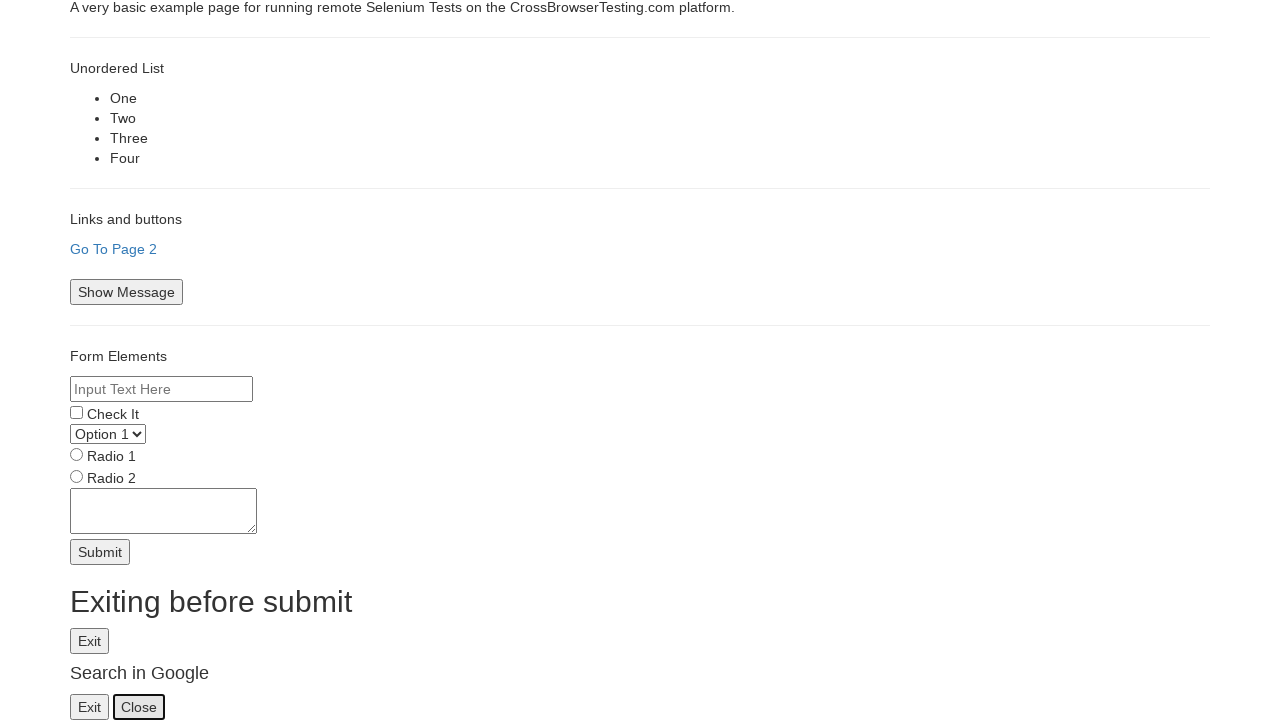

Set viewport size to 500x400 pixels
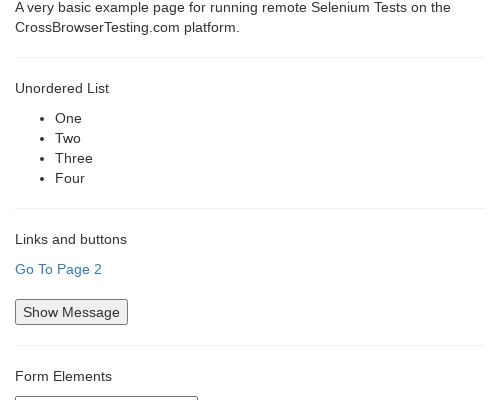

Scrolled viewport down by 200 pixels vertically
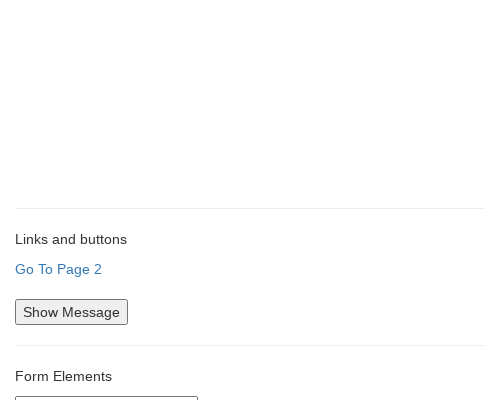

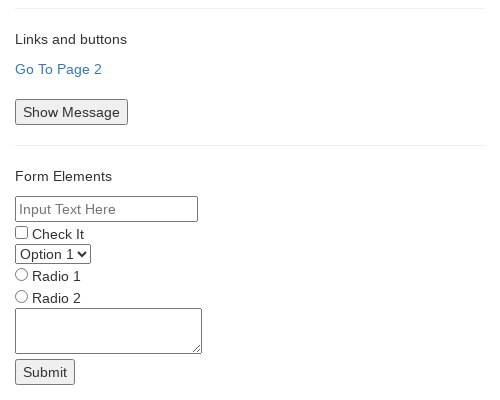